Tests the add/remove elements functionality by clicking to add a delete button, verifying it appears, then clicking to remove it and verifying it's gone

Starting URL: https://the-internet.herokuapp.com/add_remove_elements/

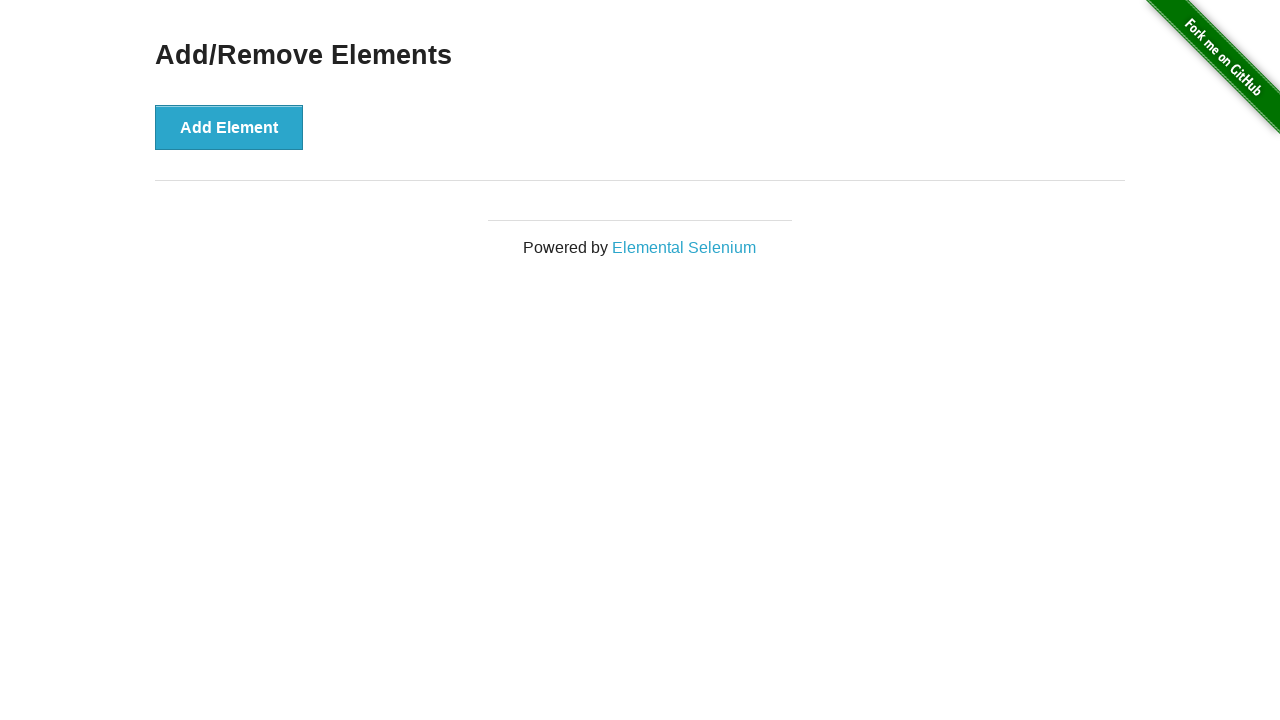

Clicked 'Add Element' button to add a delete button at (229, 127) on button[onclick='addElement()']
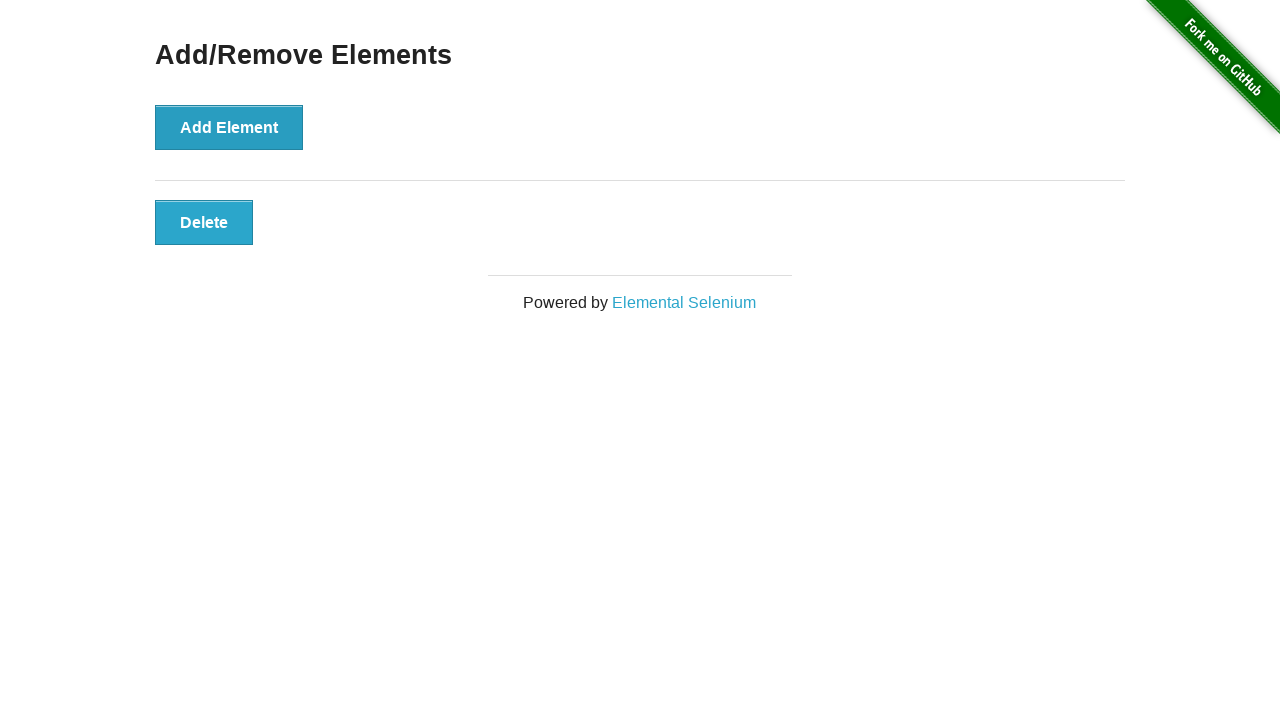

Delete button appeared on the page
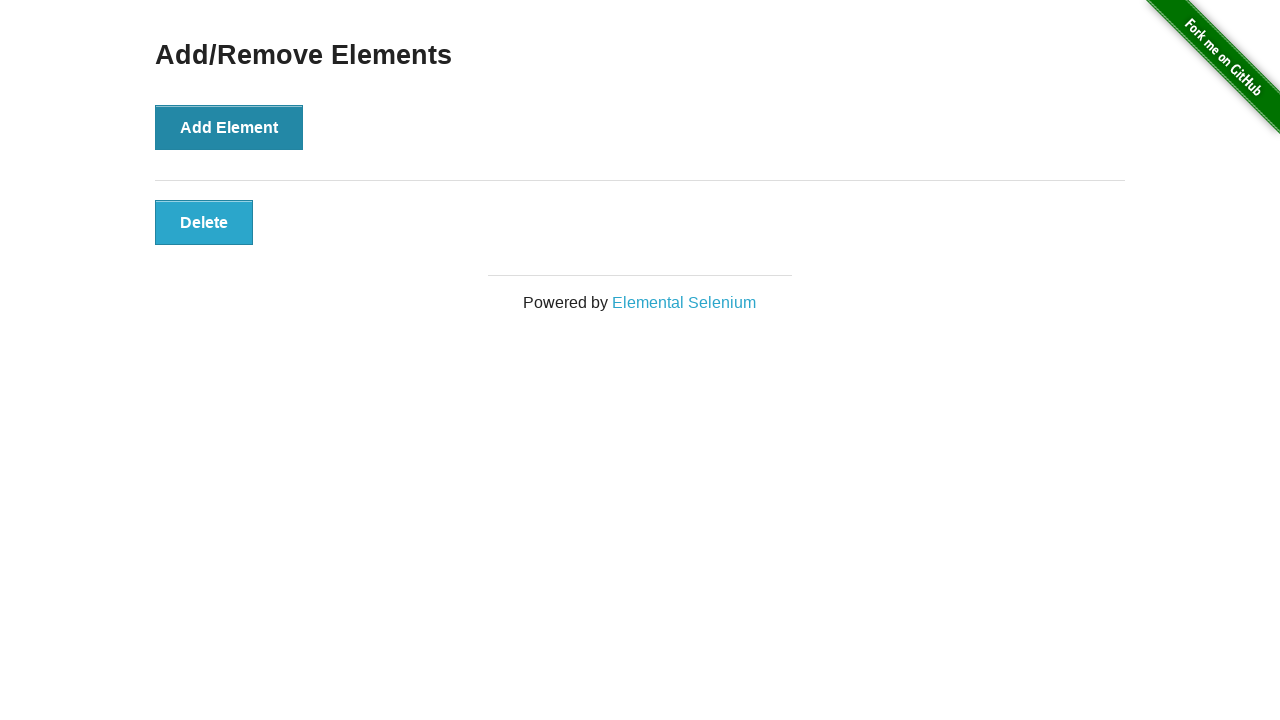

Clicked the delete button to remove it at (204, 222) on button:has-text('Delete')
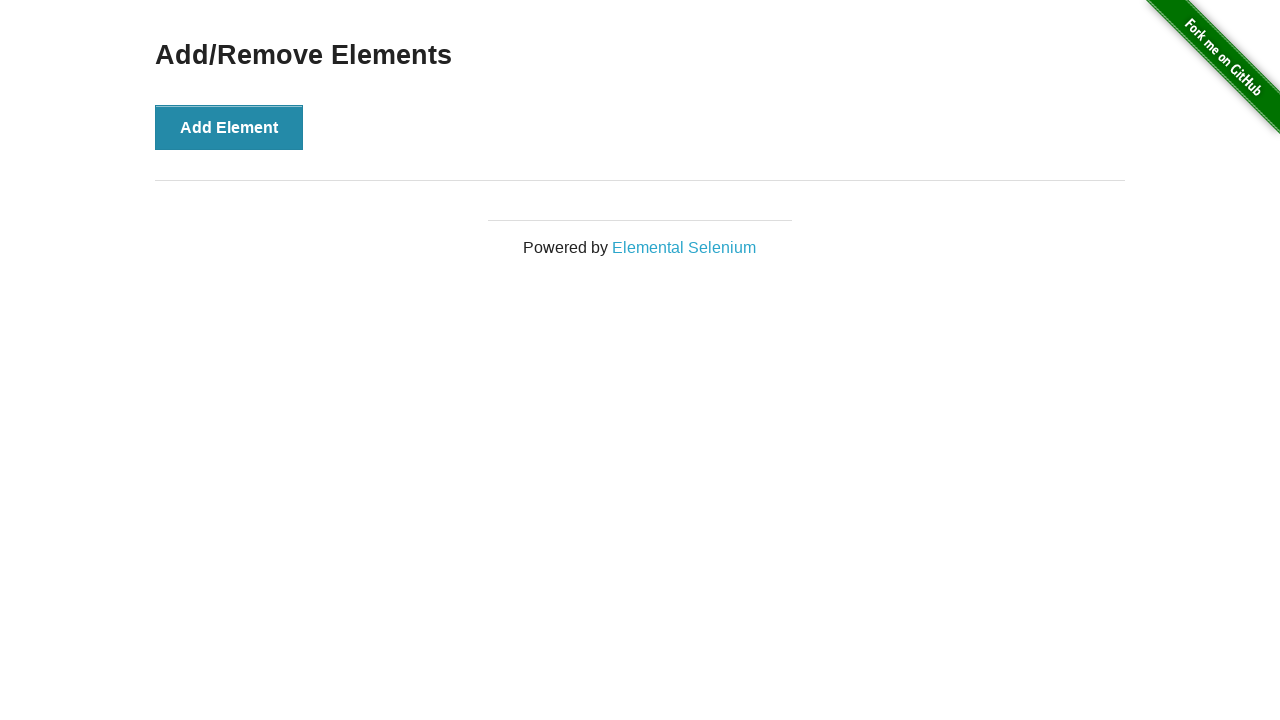

Delete button was successfully removed from the DOM
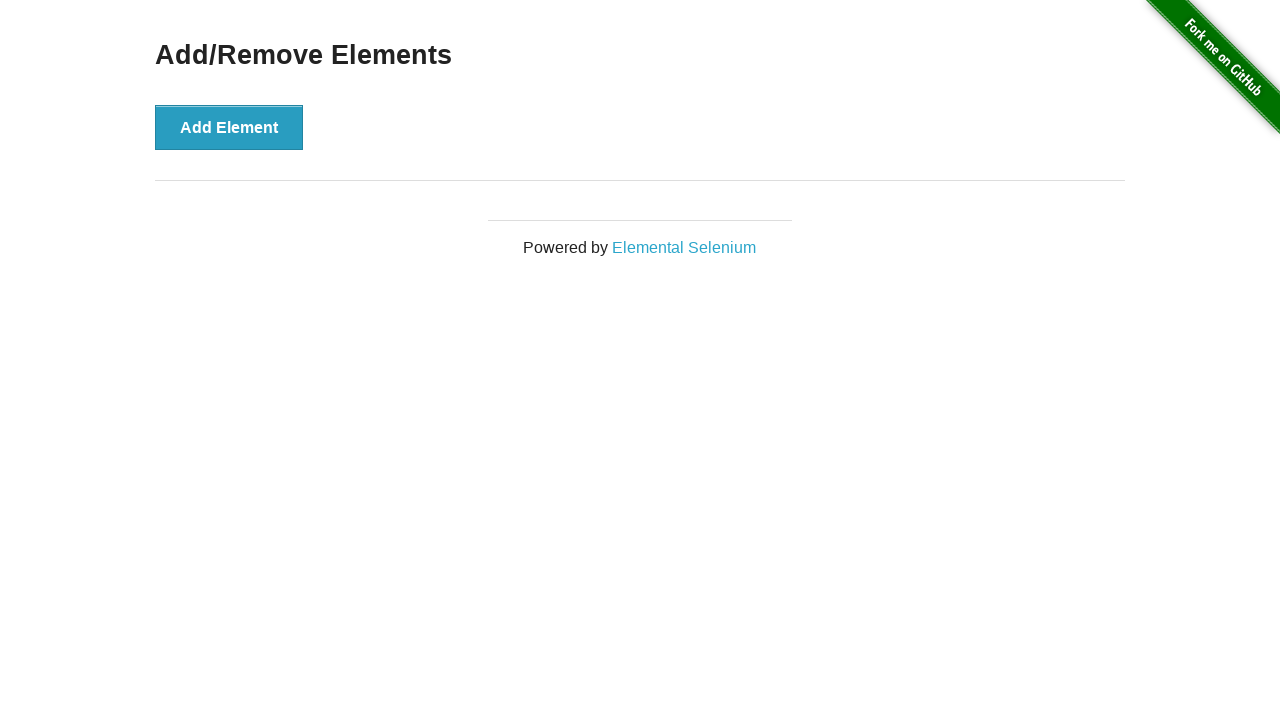

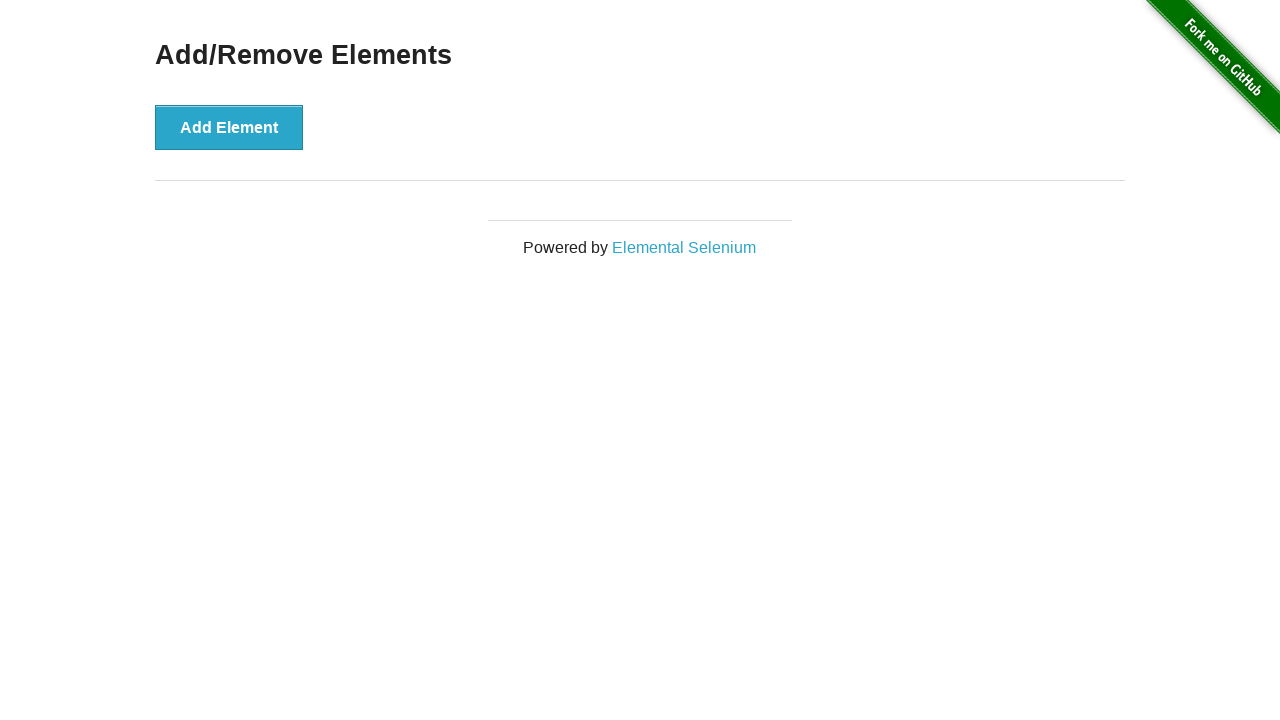